Tests that entered text is trimmed when editing a todo item.

Starting URL: https://demo.playwright.dev/todomvc

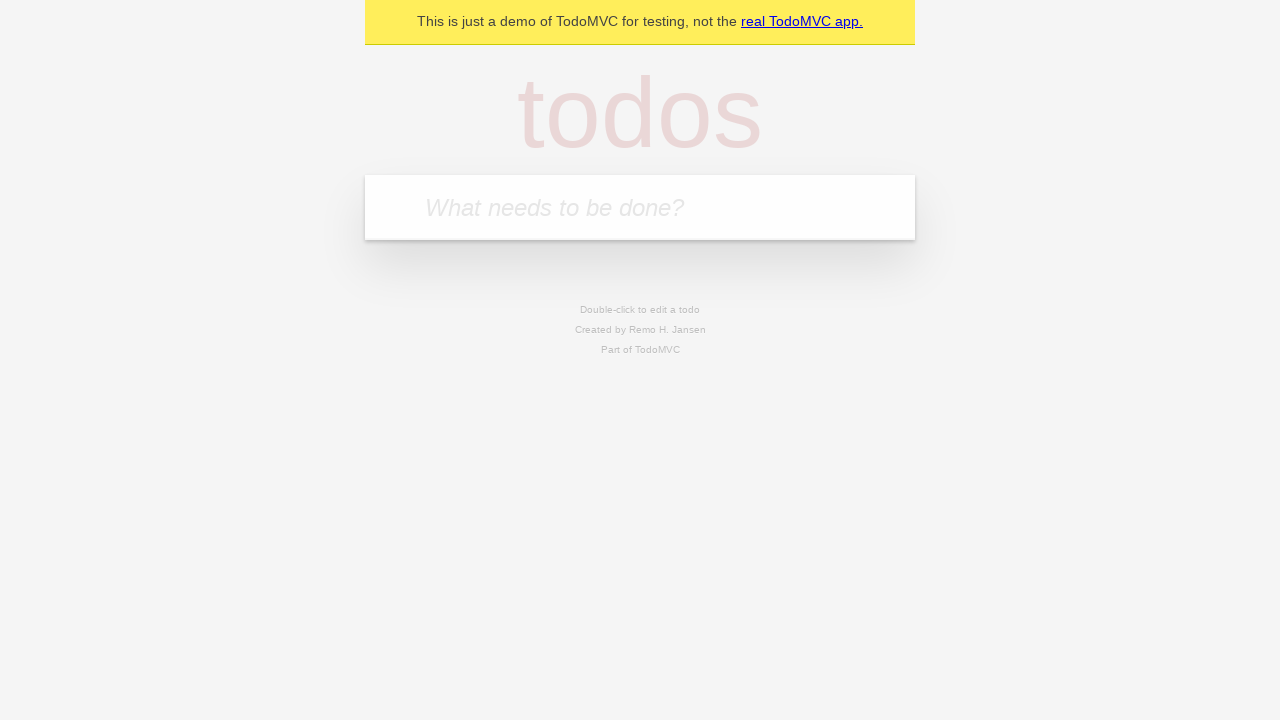

Filled new todo input with 'buy some cheese' on internal:attr=[placeholder="What needs to be done?"i]
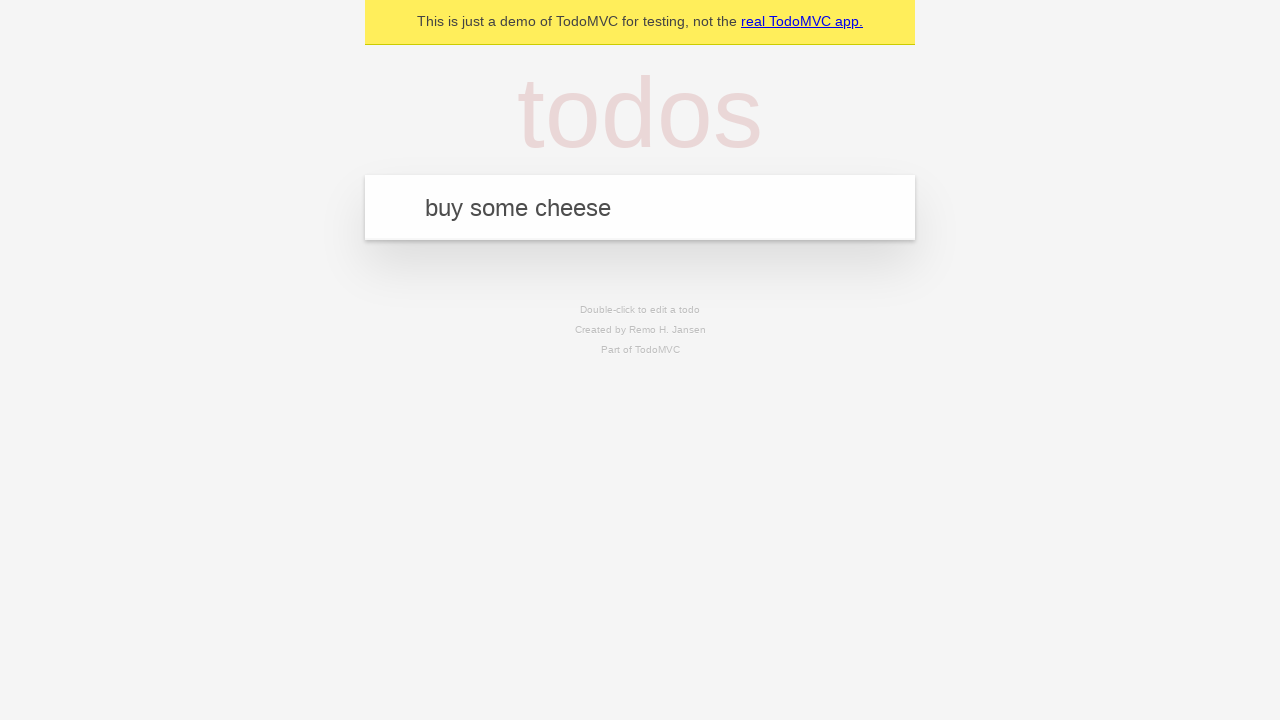

Pressed Enter to create todo 'buy some cheese' on internal:attr=[placeholder="What needs to be done?"i]
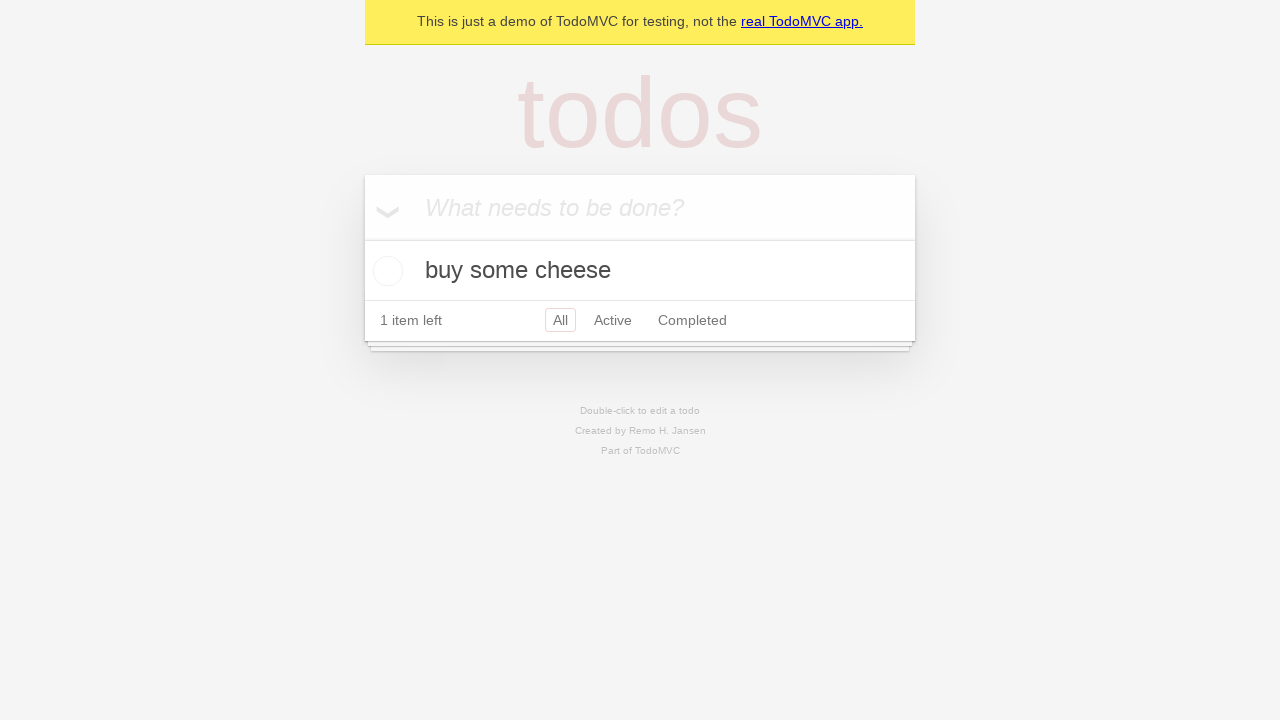

Filled new todo input with 'feed the cat' on internal:attr=[placeholder="What needs to be done?"i]
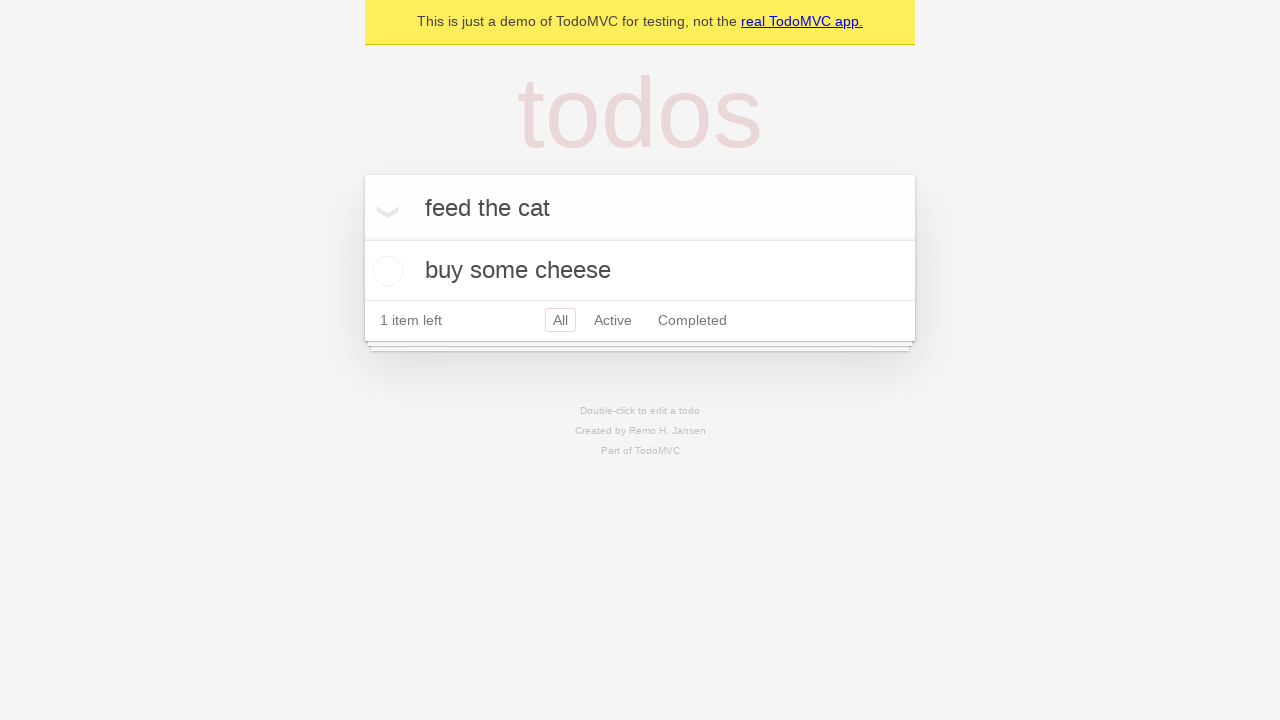

Pressed Enter to create todo 'feed the cat' on internal:attr=[placeholder="What needs to be done?"i]
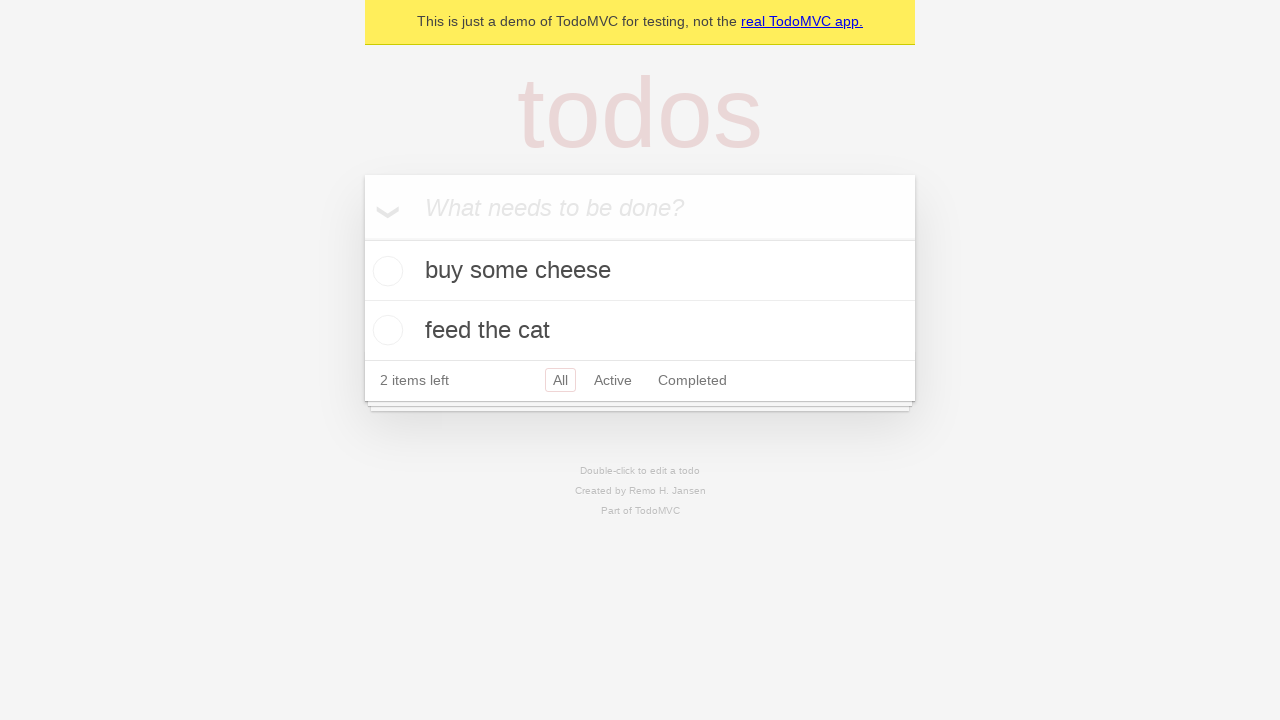

Filled new todo input with 'book a doctors appointment' on internal:attr=[placeholder="What needs to be done?"i]
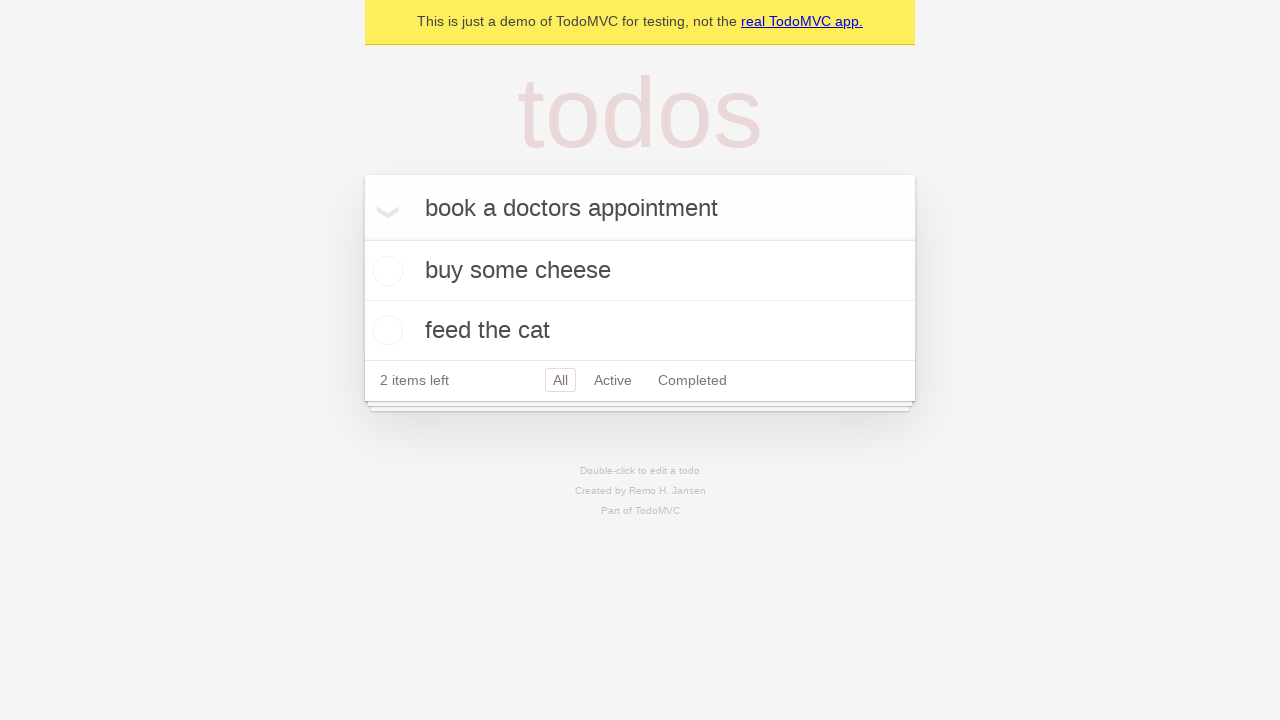

Pressed Enter to create todo 'book a doctors appointment' on internal:attr=[placeholder="What needs to be done?"i]
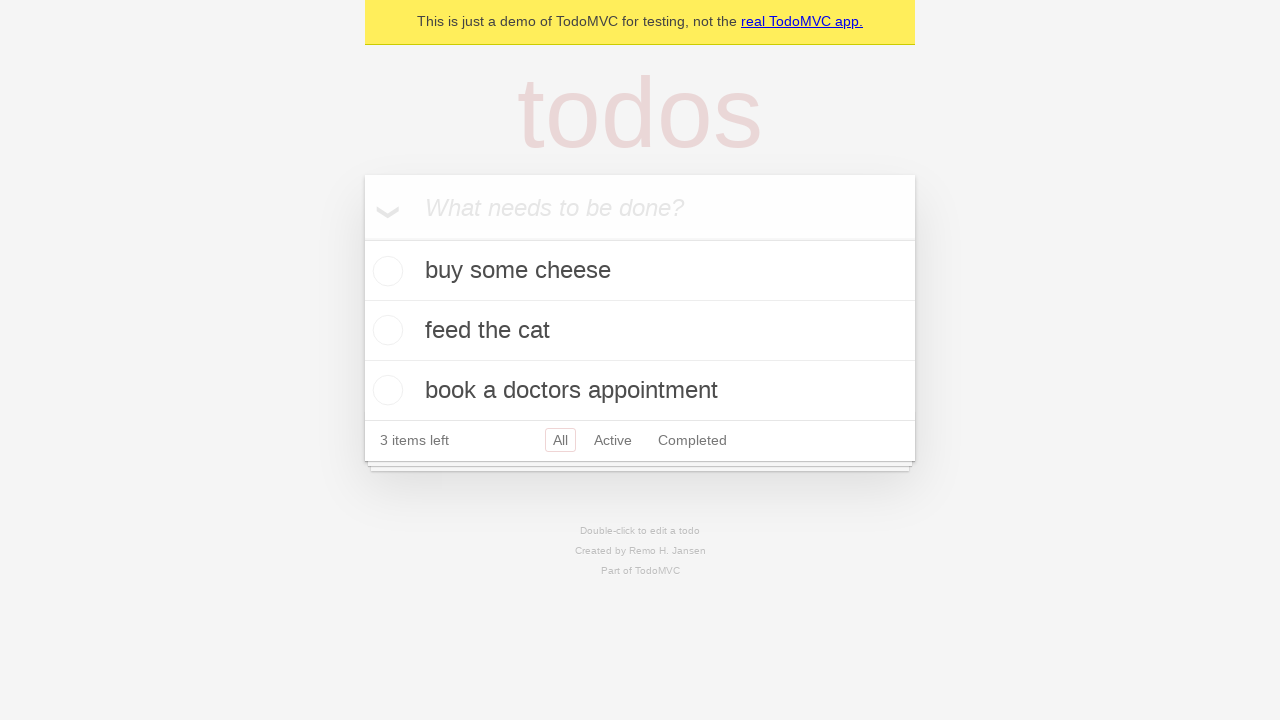

Double-clicked second todo item to enter edit mode at (640, 331) on internal:testid=[data-testid="todo-item"s] >> nth=1
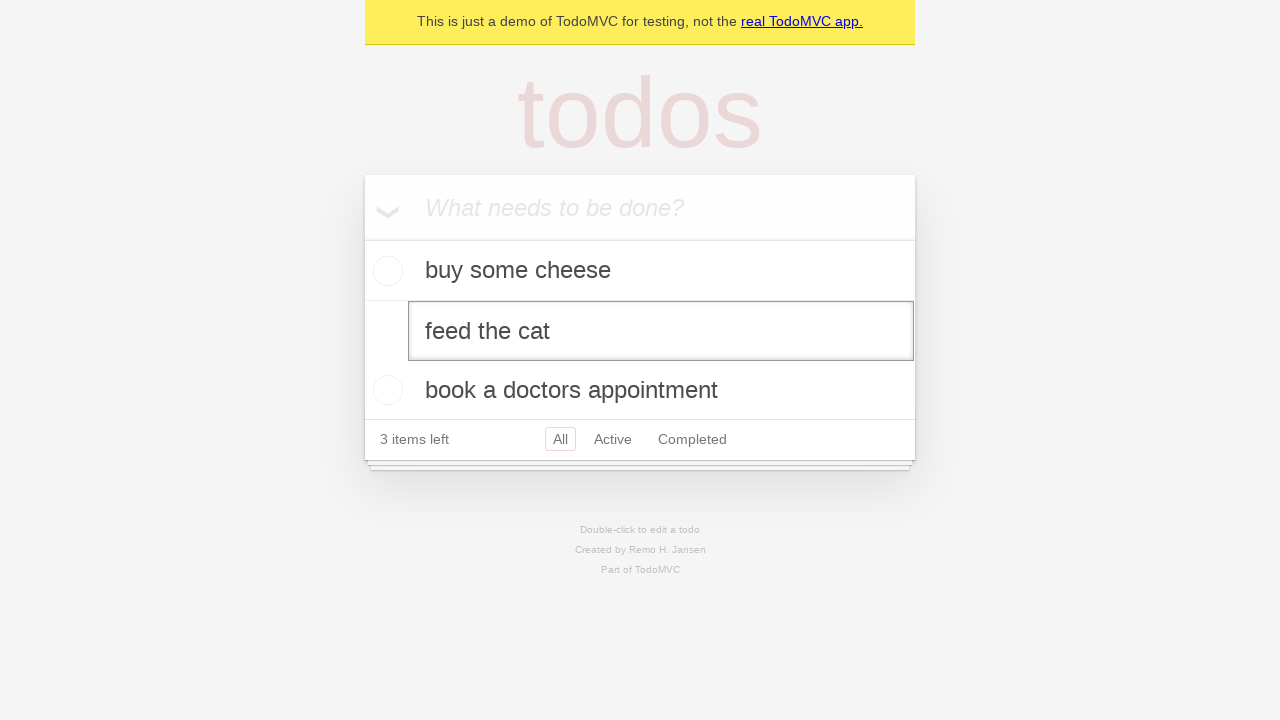

Filled edit textbox with text containing leading and trailing whitespace on internal:testid=[data-testid="todo-item"s] >> nth=1 >> internal:role=textbox[nam
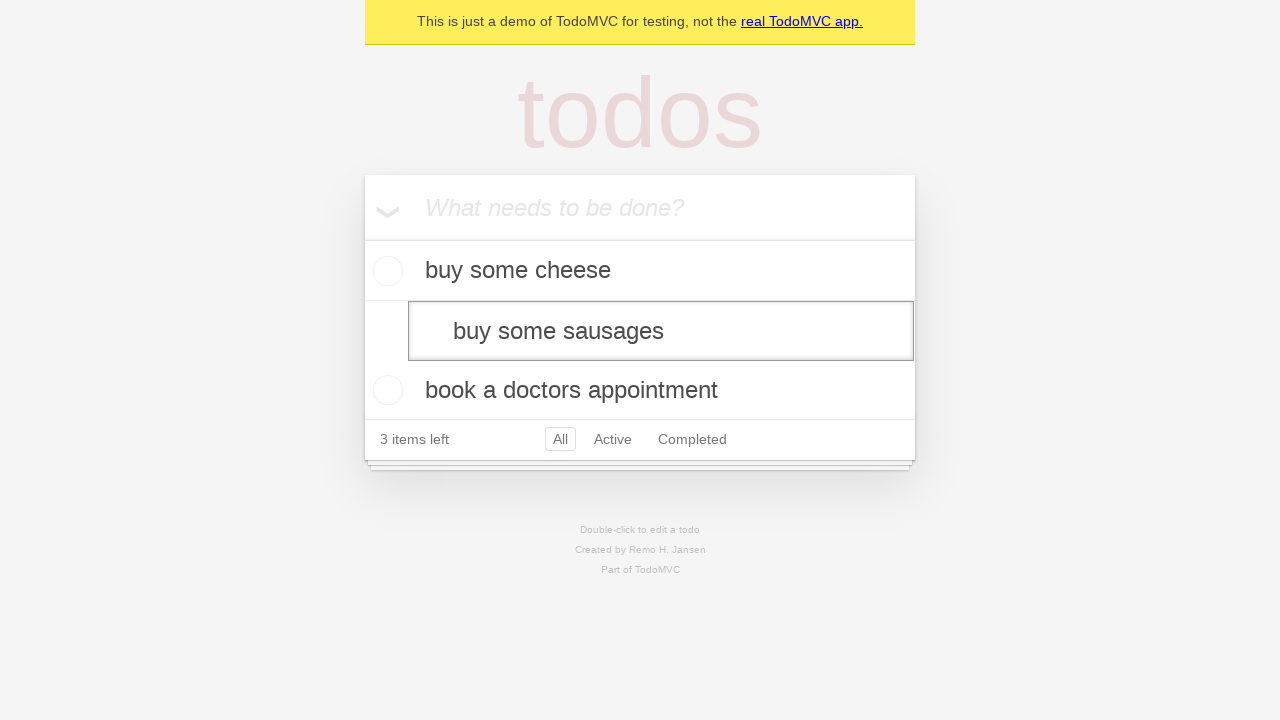

Pressed Enter to confirm edit and verify text is trimmed on internal:testid=[data-testid="todo-item"s] >> nth=1 >> internal:role=textbox[nam
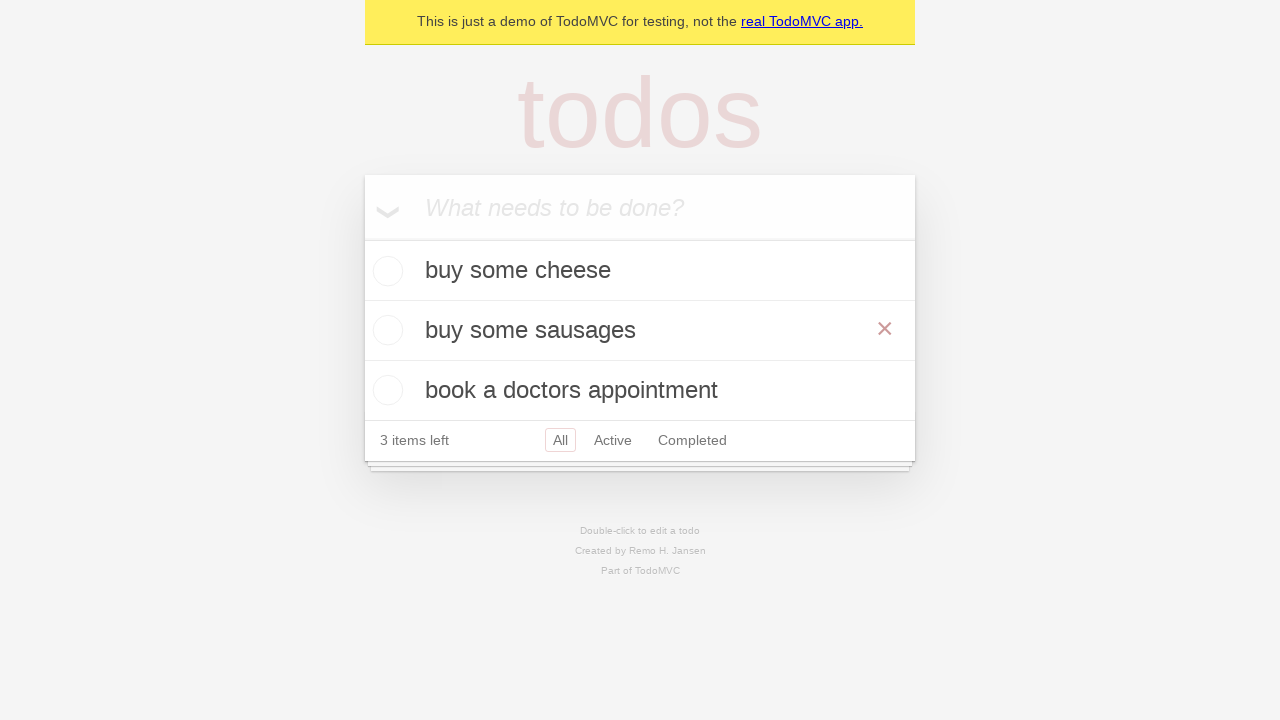

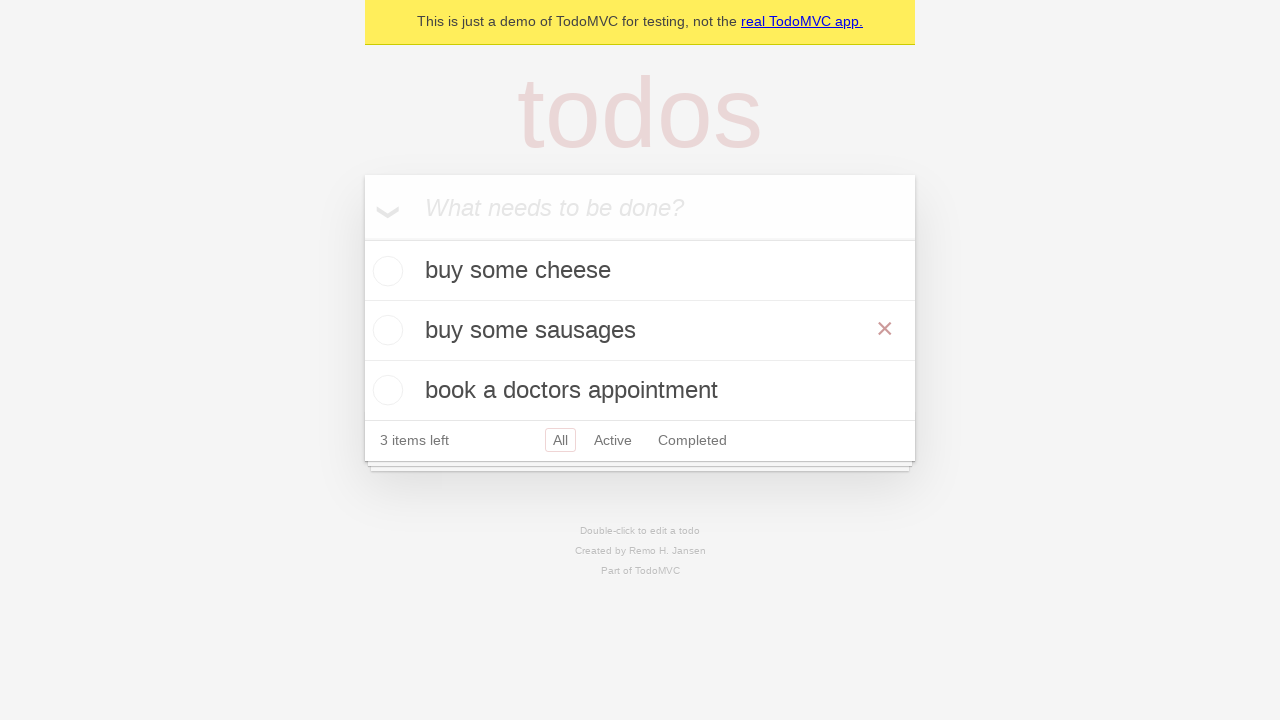